Tests that completed items are removed when clicking the Clear completed button

Starting URL: https://demo.playwright.dev/todomvc

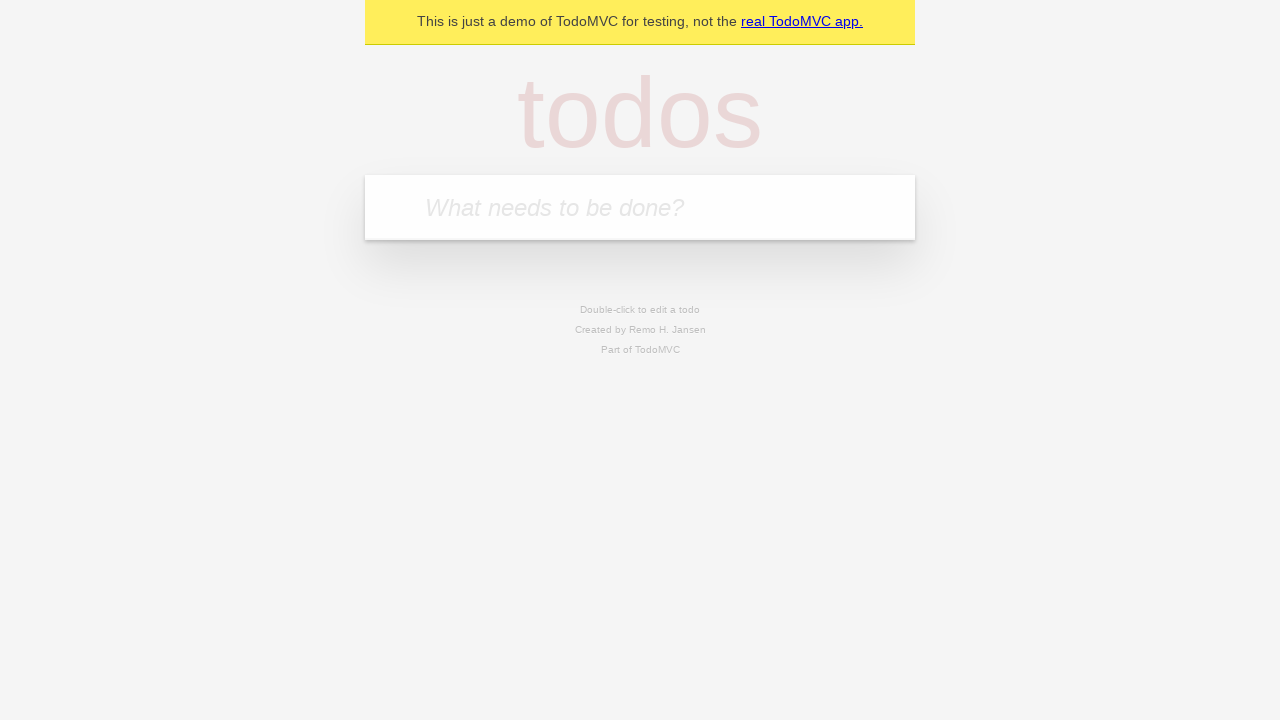

Filled todo input with 'buy some cheese' on internal:attr=[placeholder="What needs to be done?"i]
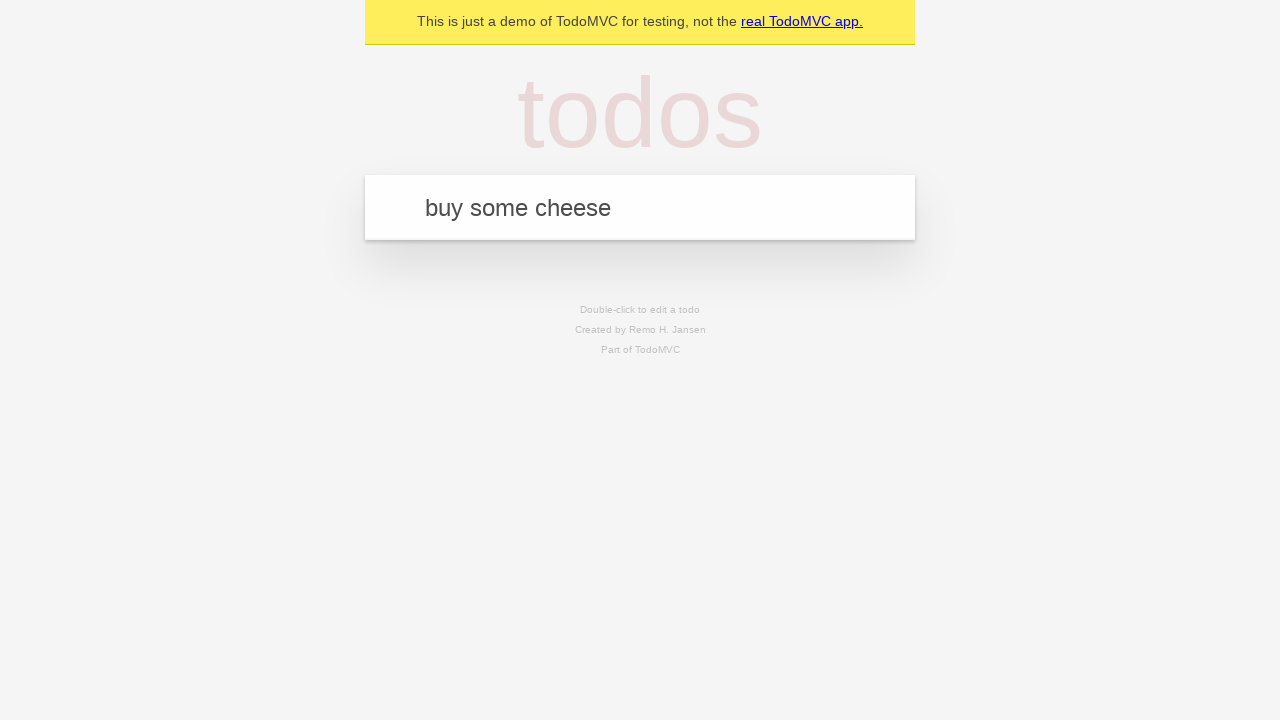

Pressed Enter to add first todo item on internal:attr=[placeholder="What needs to be done?"i]
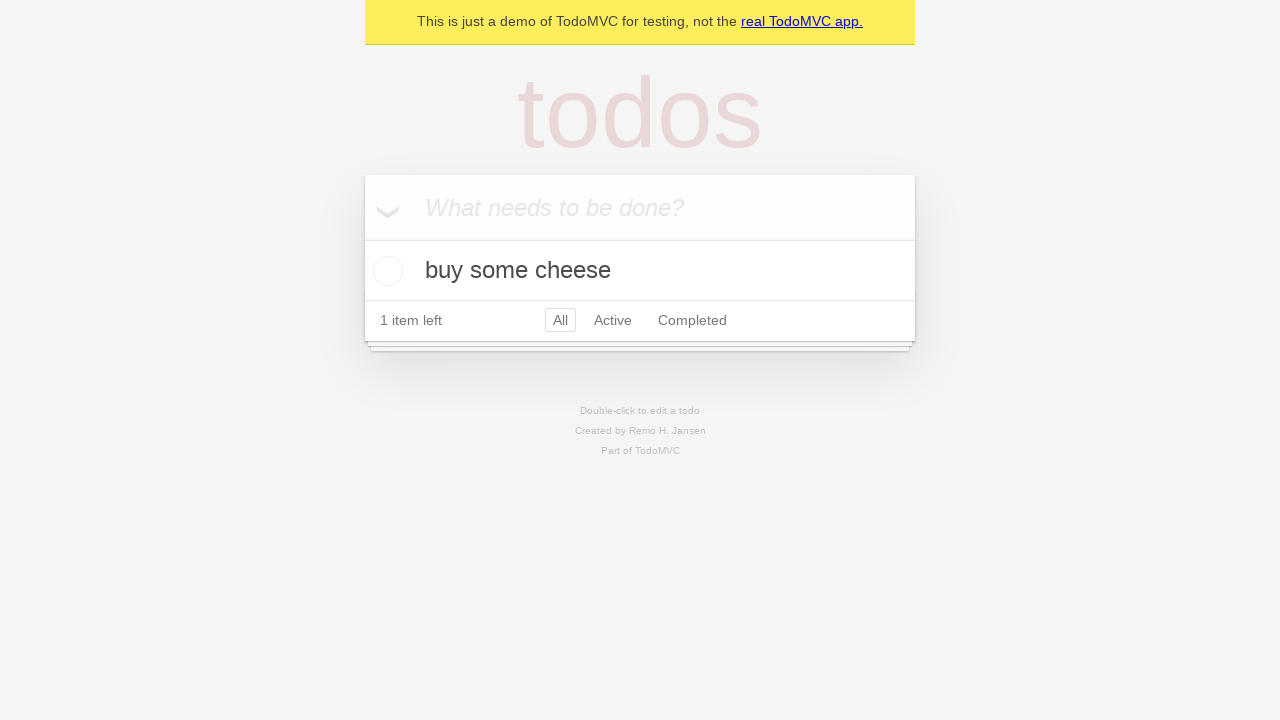

Filled todo input with 'feed the cat' on internal:attr=[placeholder="What needs to be done?"i]
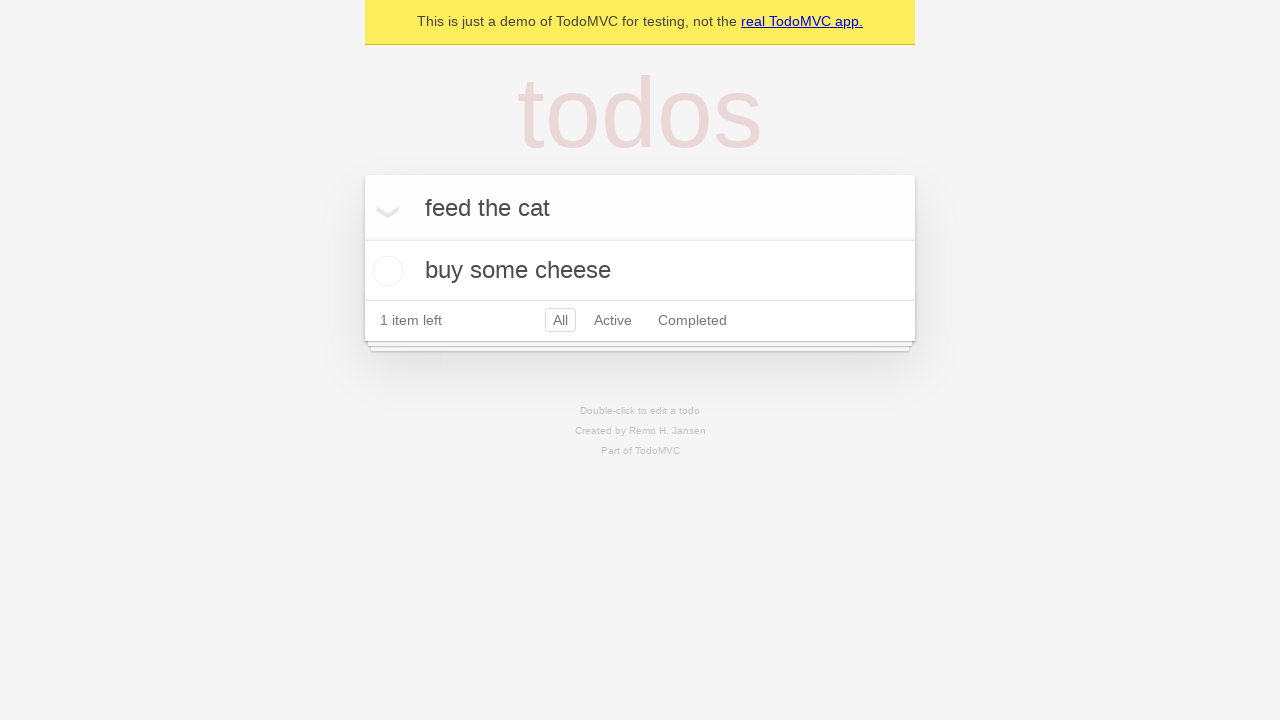

Pressed Enter to add second todo item on internal:attr=[placeholder="What needs to be done?"i]
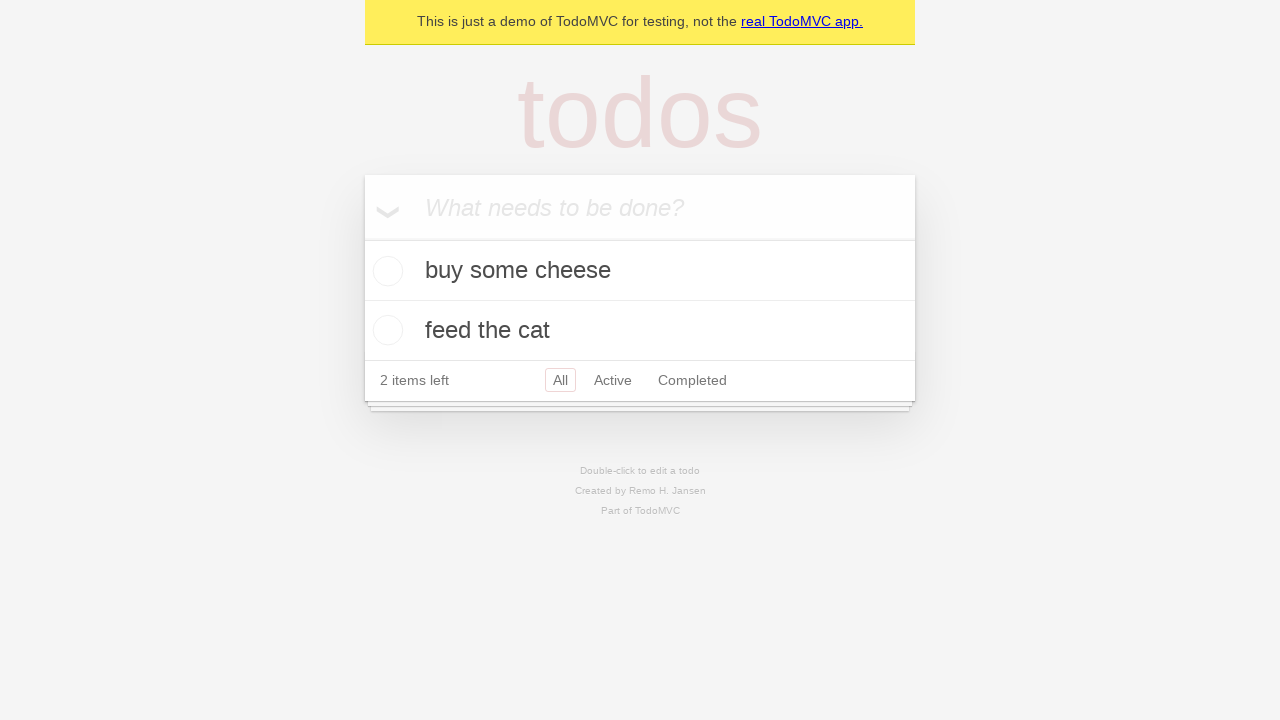

Filled todo input with 'book a doctors appointment' on internal:attr=[placeholder="What needs to be done?"i]
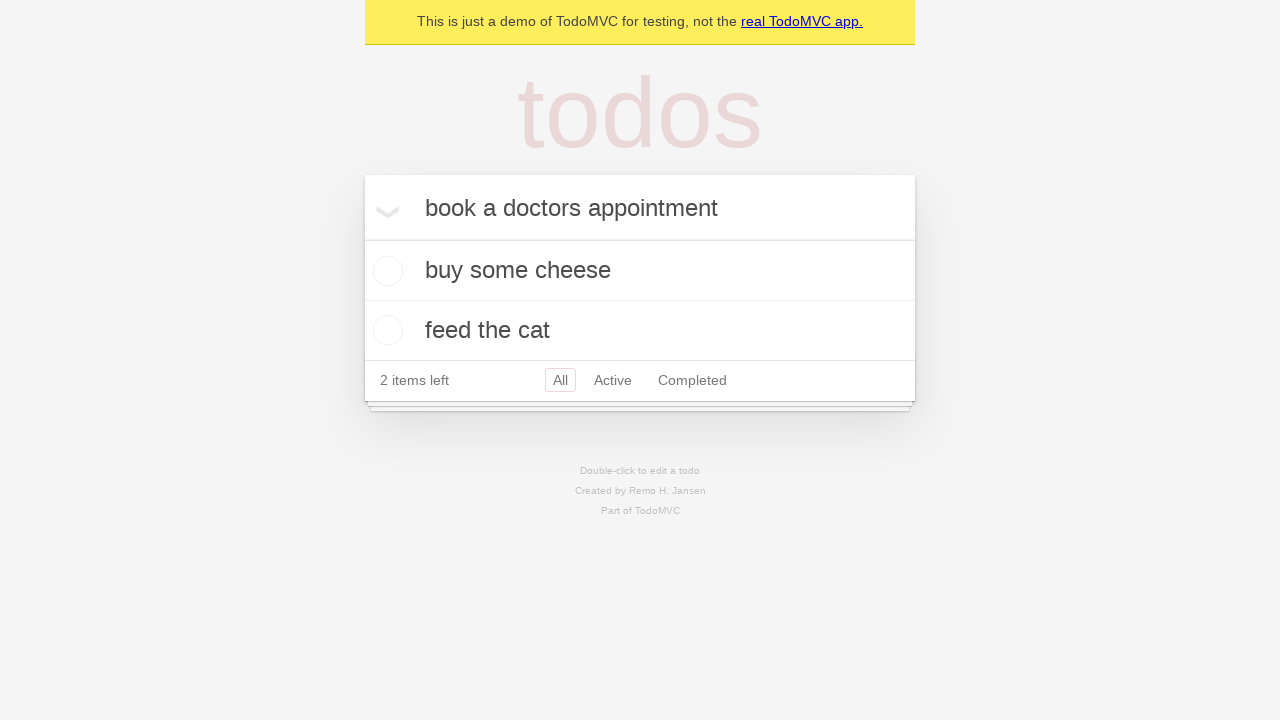

Pressed Enter to add third todo item on internal:attr=[placeholder="What needs to be done?"i]
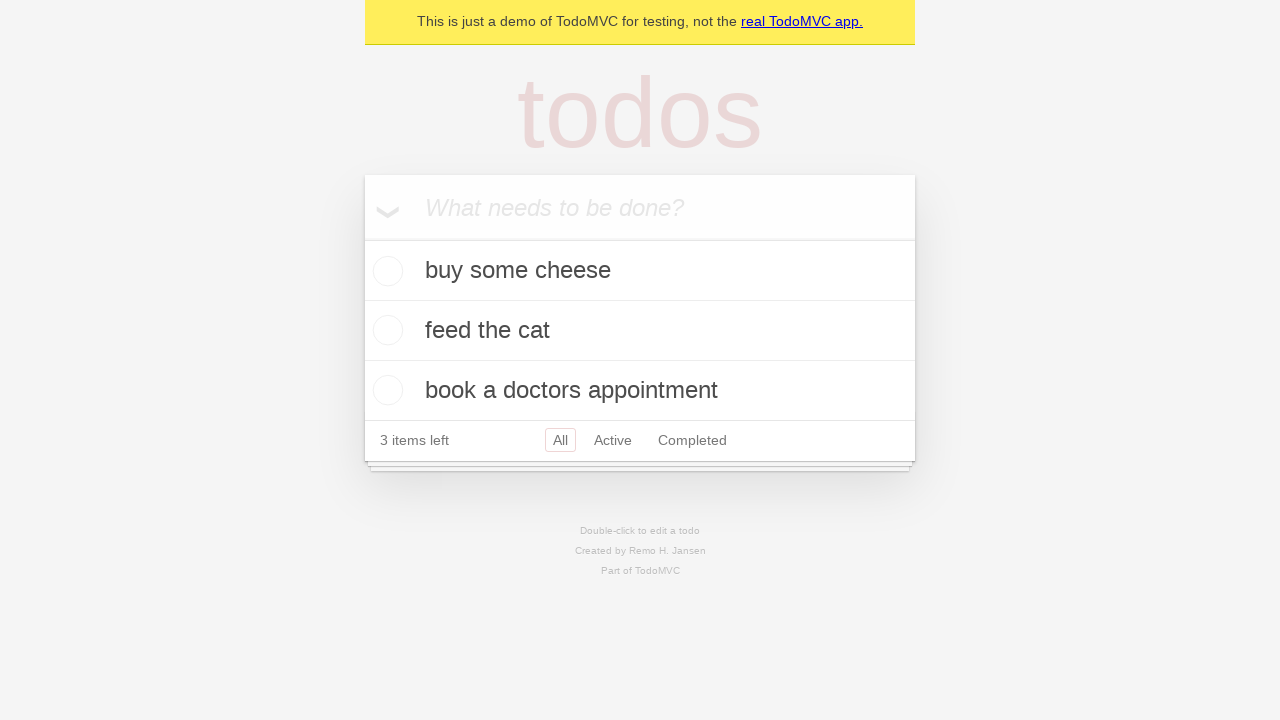

Checked the second todo item 'feed the cat' to mark it as completed at (385, 330) on internal:testid=[data-testid="todo-item"s] >> nth=1 >> internal:role=checkbox
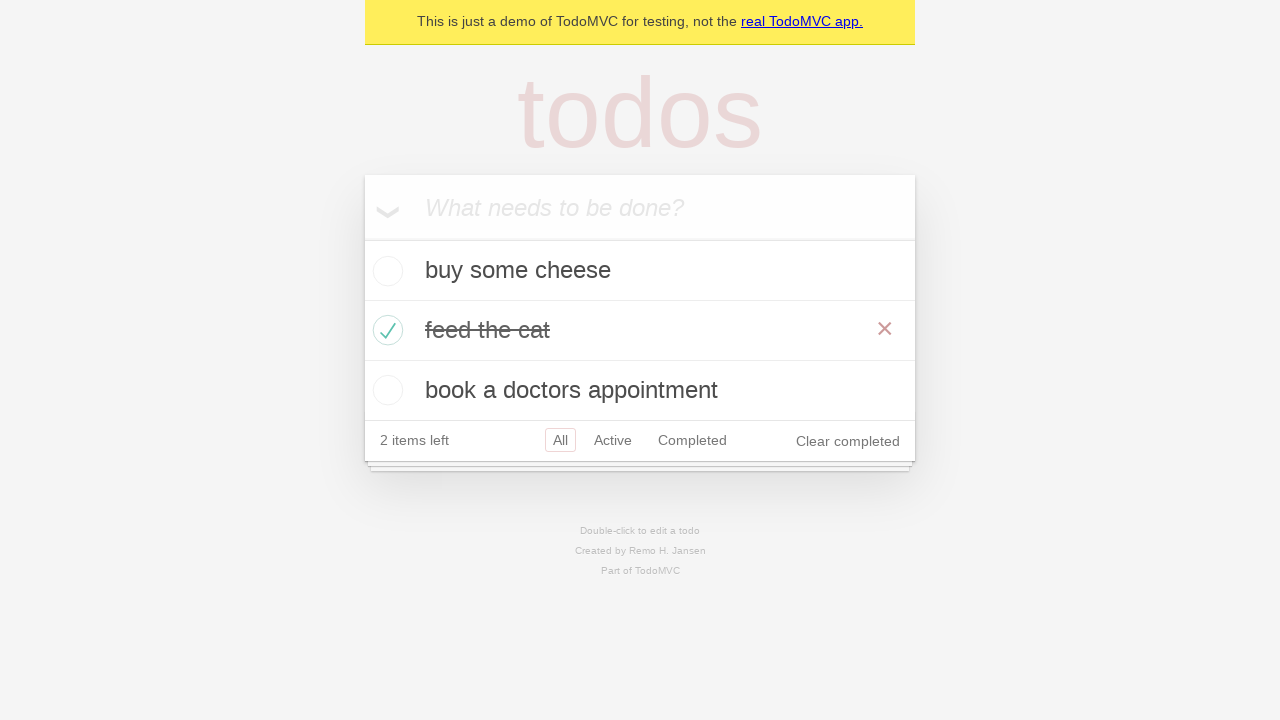

Clicked 'Clear completed' button to remove the completed todo item at (848, 441) on internal:role=button[name="Clear completed"i]
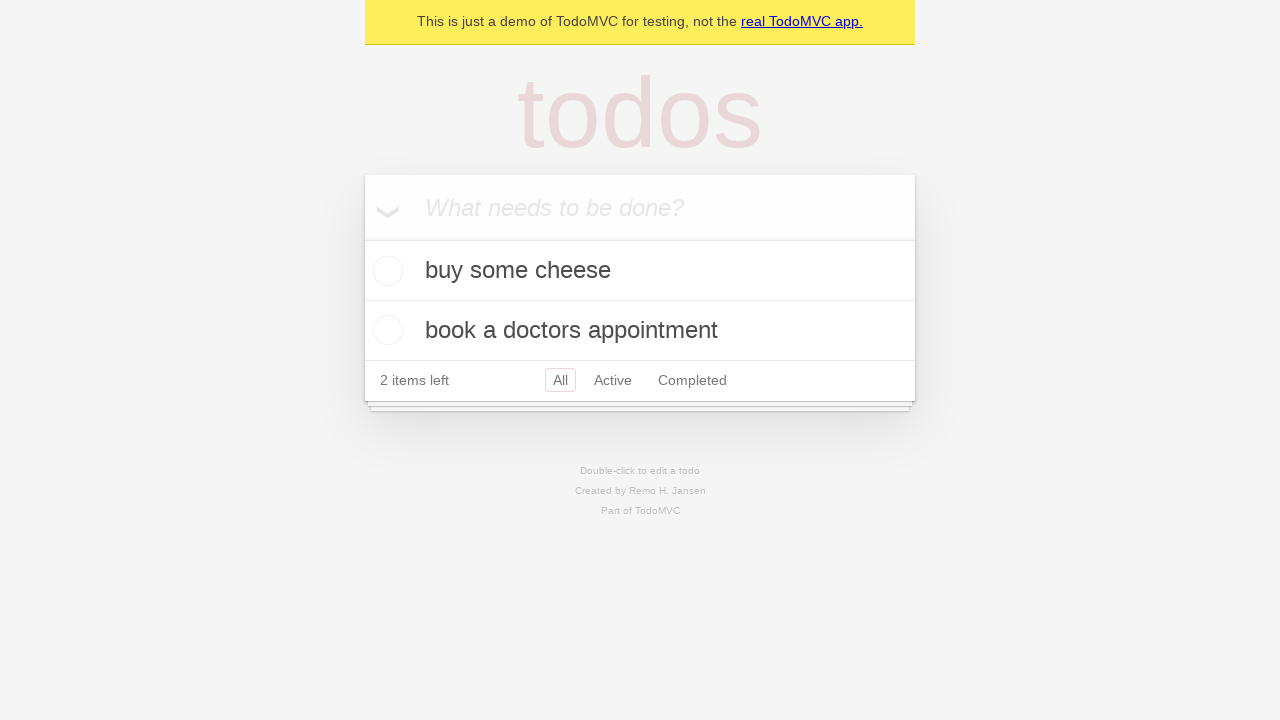

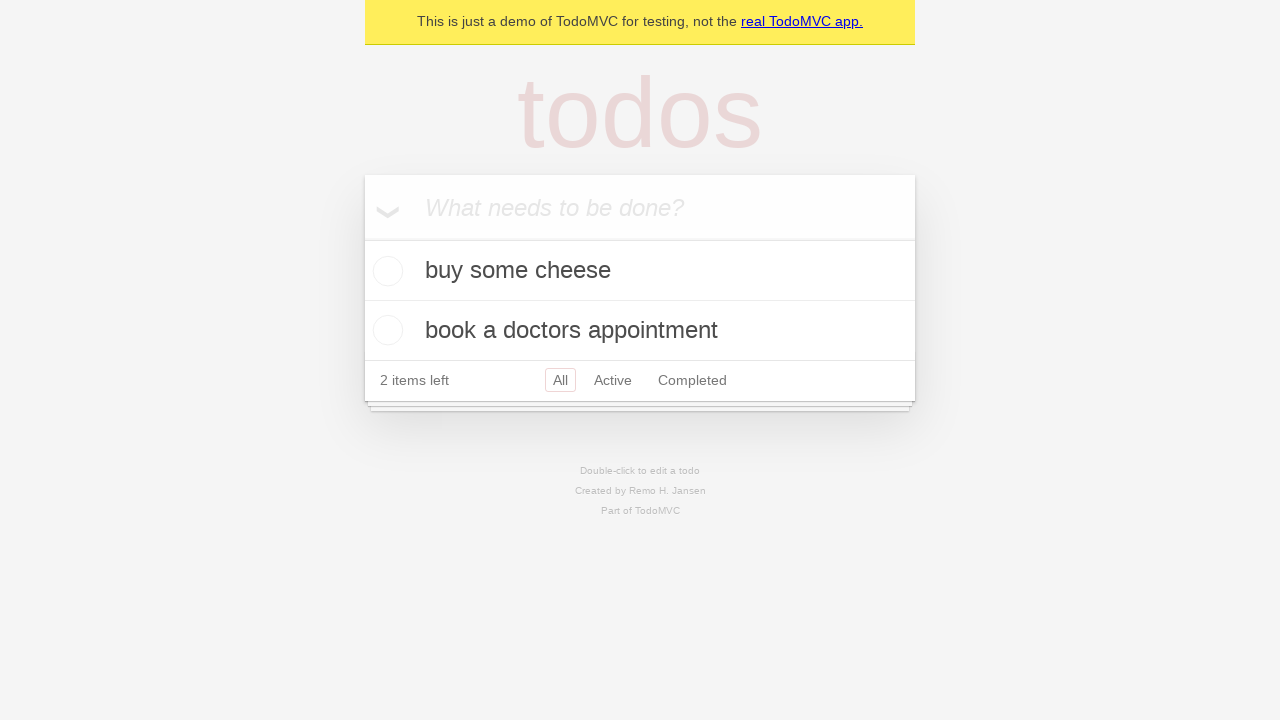